Tests iframe handling by navigating to nested iframes, entering text in a text box within a nested iframe, then switching back to the parent frame to verify page content

Starting URL: http://demo.automationtesting.in/Frames.html

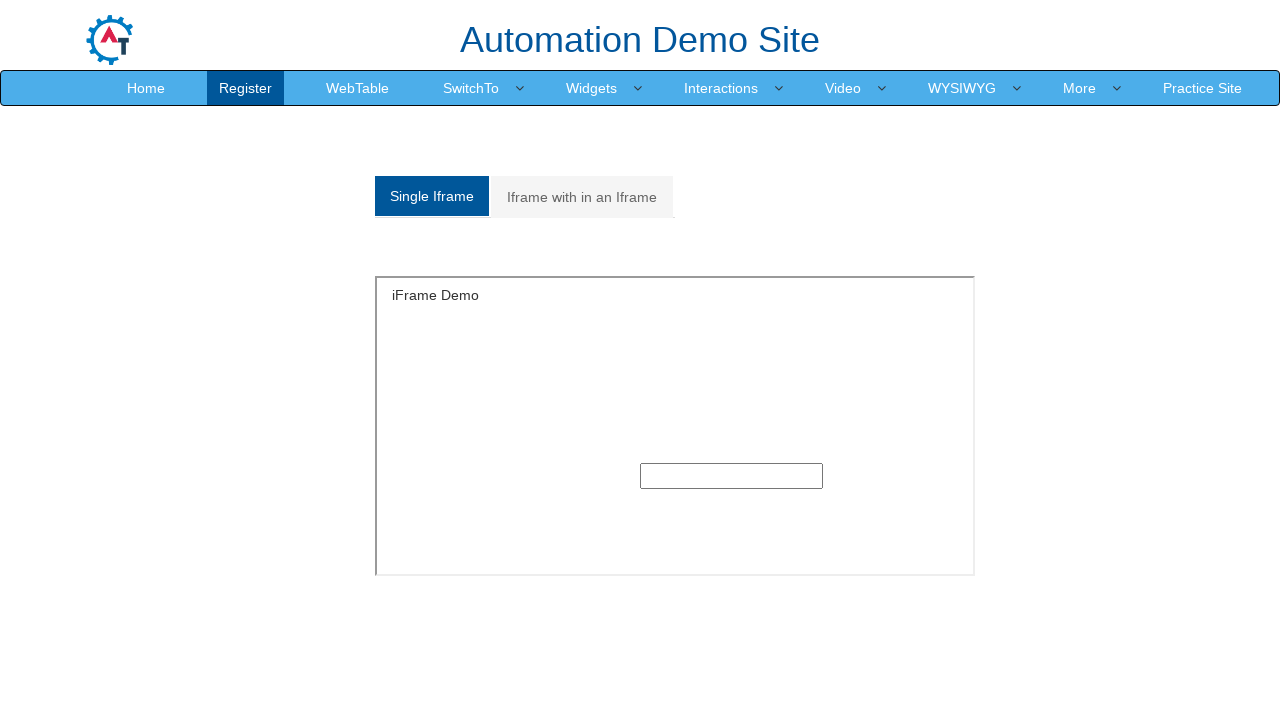

Clicked on 'Iframe with in an Iframe' button at (582, 197) on a:text('Iframe with in an Iframe')
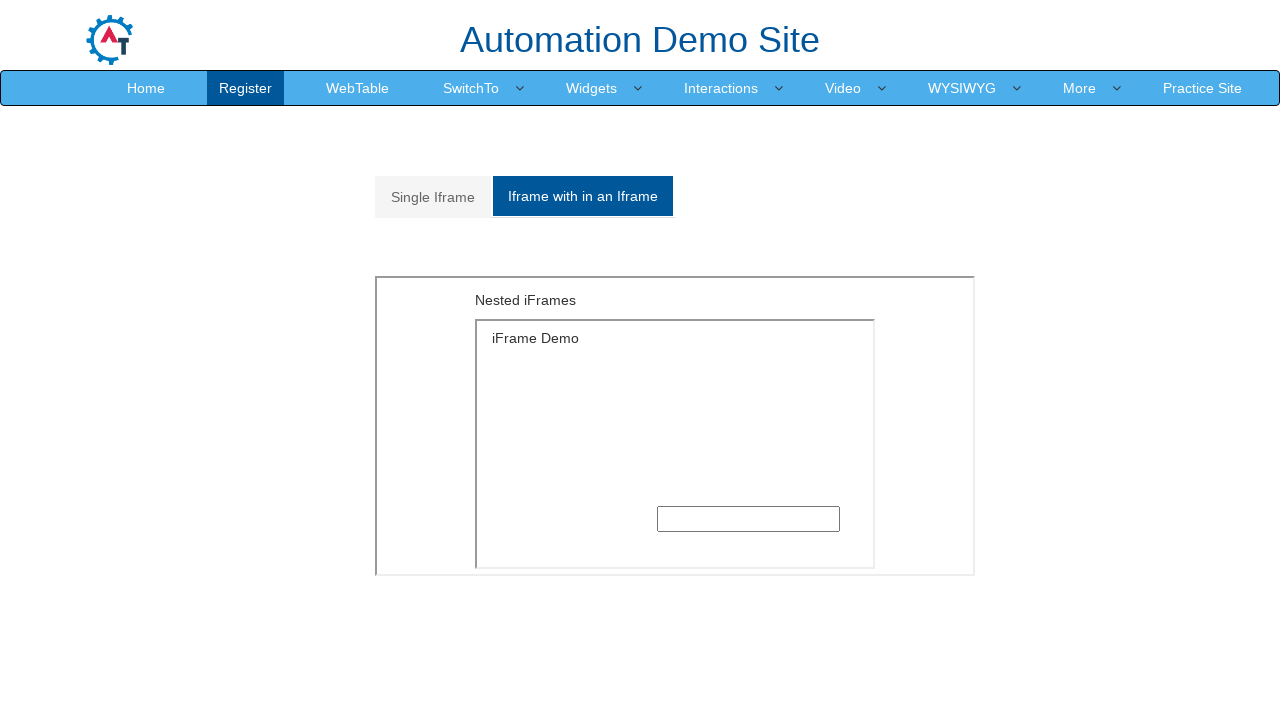

Located outer iframe with id 'Multiple'
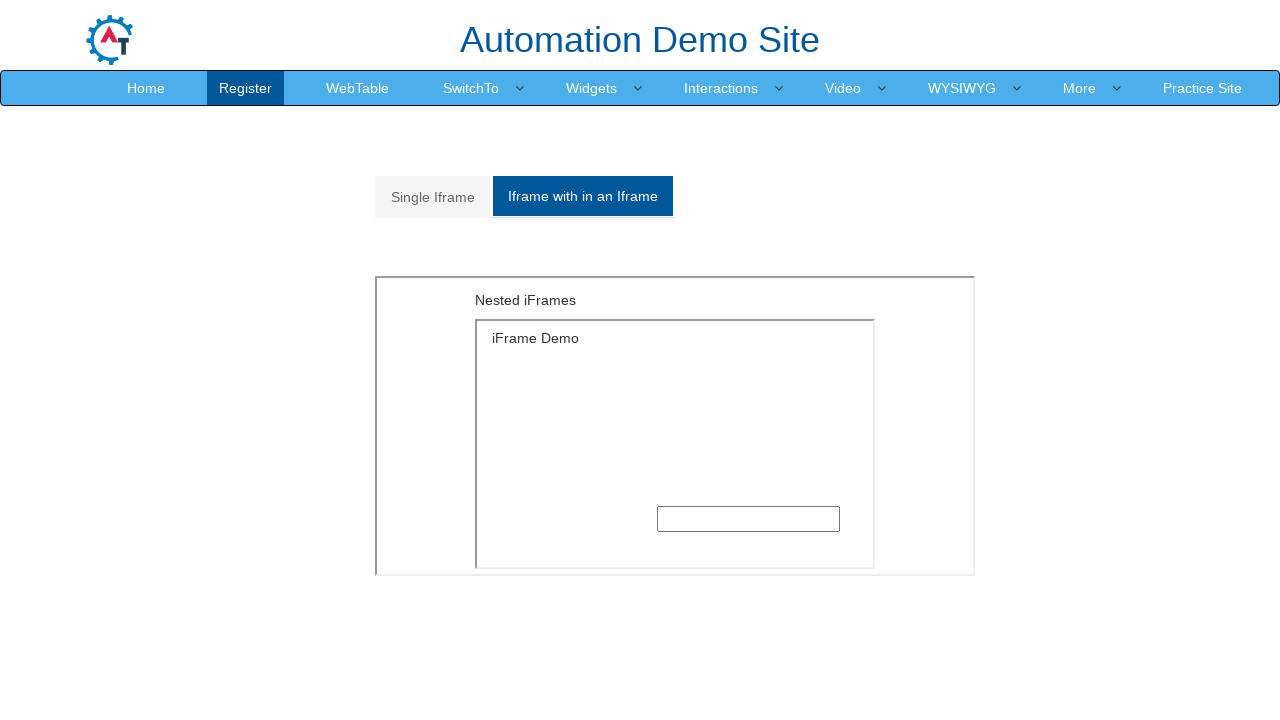

Located inner iframe nested within outer frame
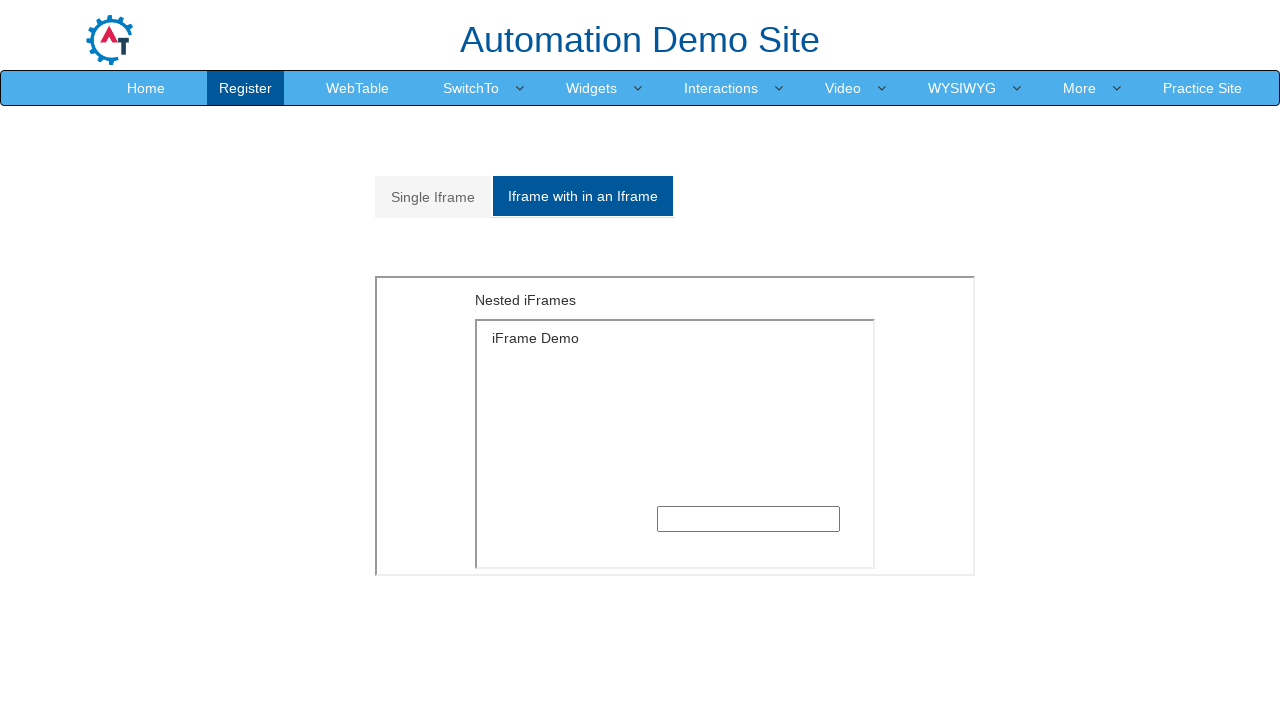

Entered 'Test test test' in text box within nested iframe on #Multiple iframe >> nth=0 >> internal:control=enter-frame >> iframe >> nth=0 >> 
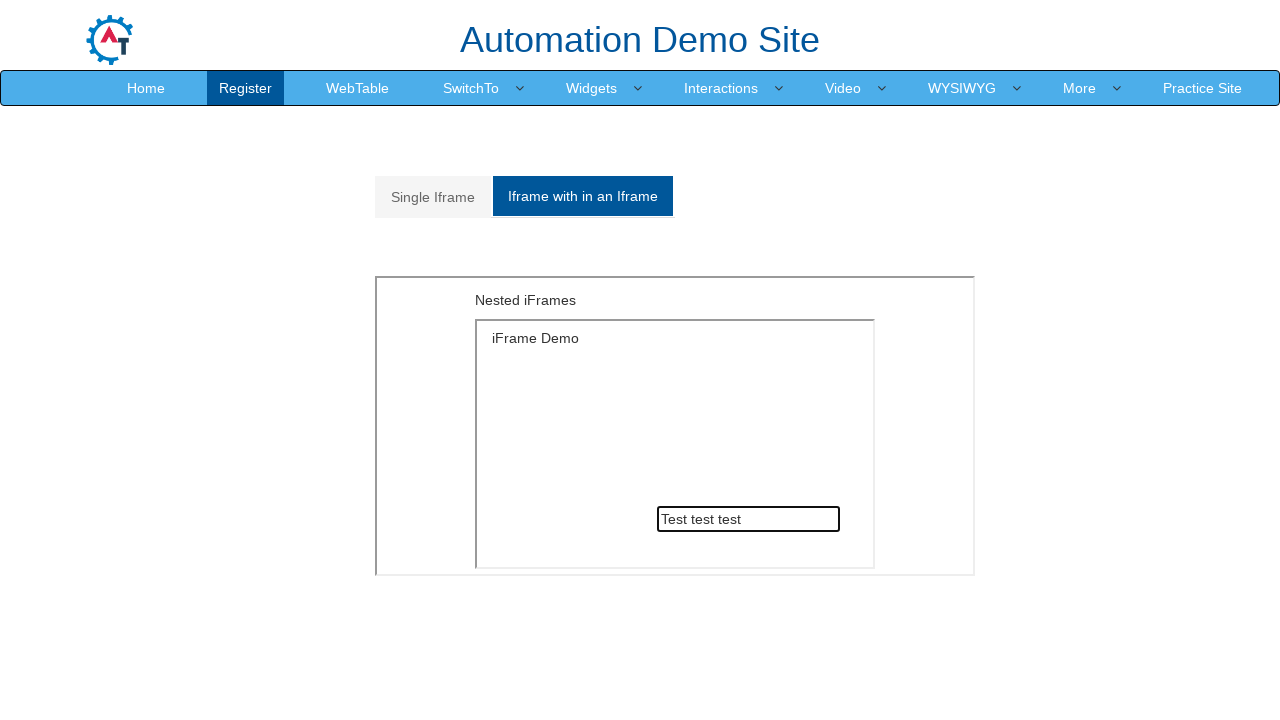

Verified main page content 'Automation Demo Site' is accessible after iframe operations
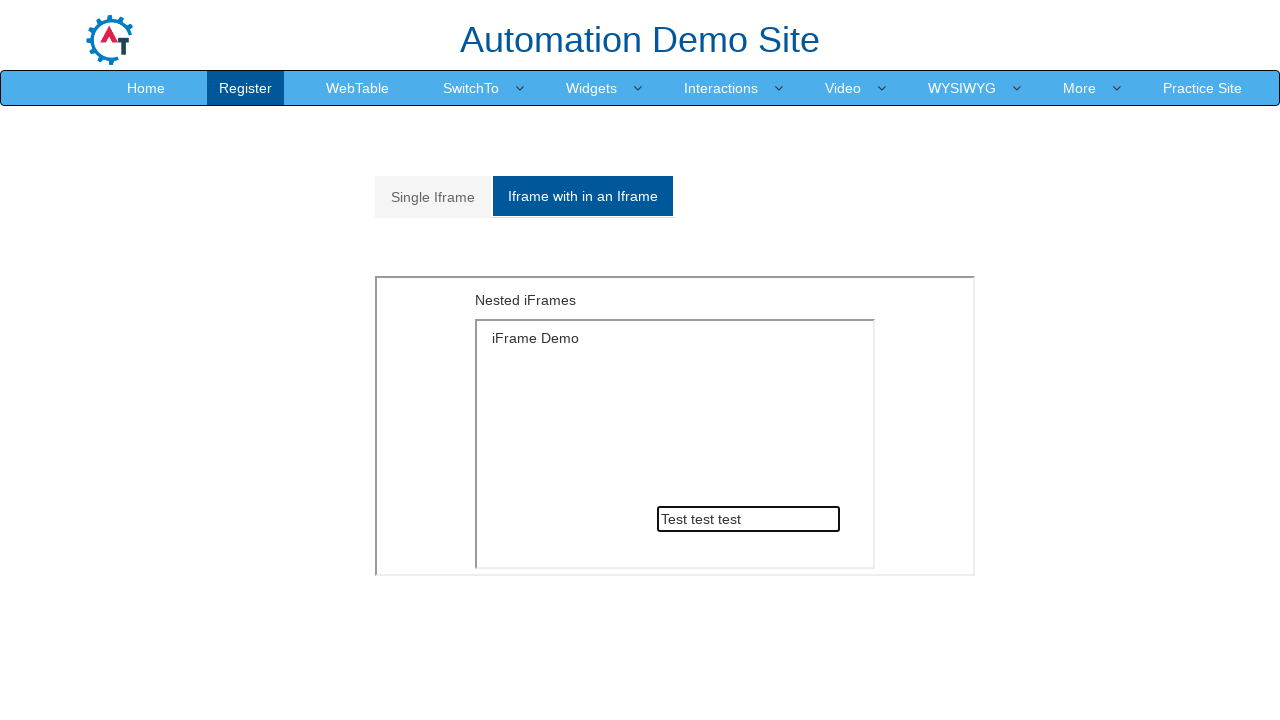

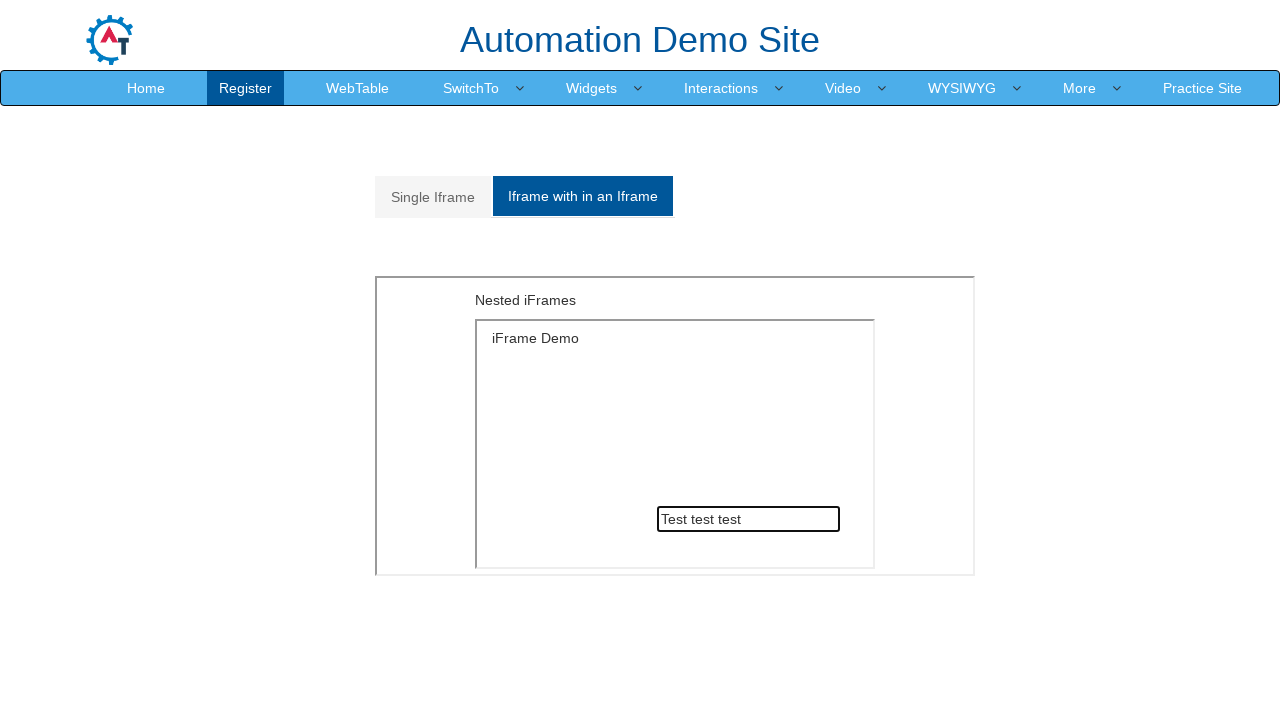